Demonstrates filling form fields on the ParaBank customer lookup page using different CSS selector strategies including ID, attribute, and class-based selectors.

Starting URL: https://parabank.parasoft.com/parabank/lookup.htm

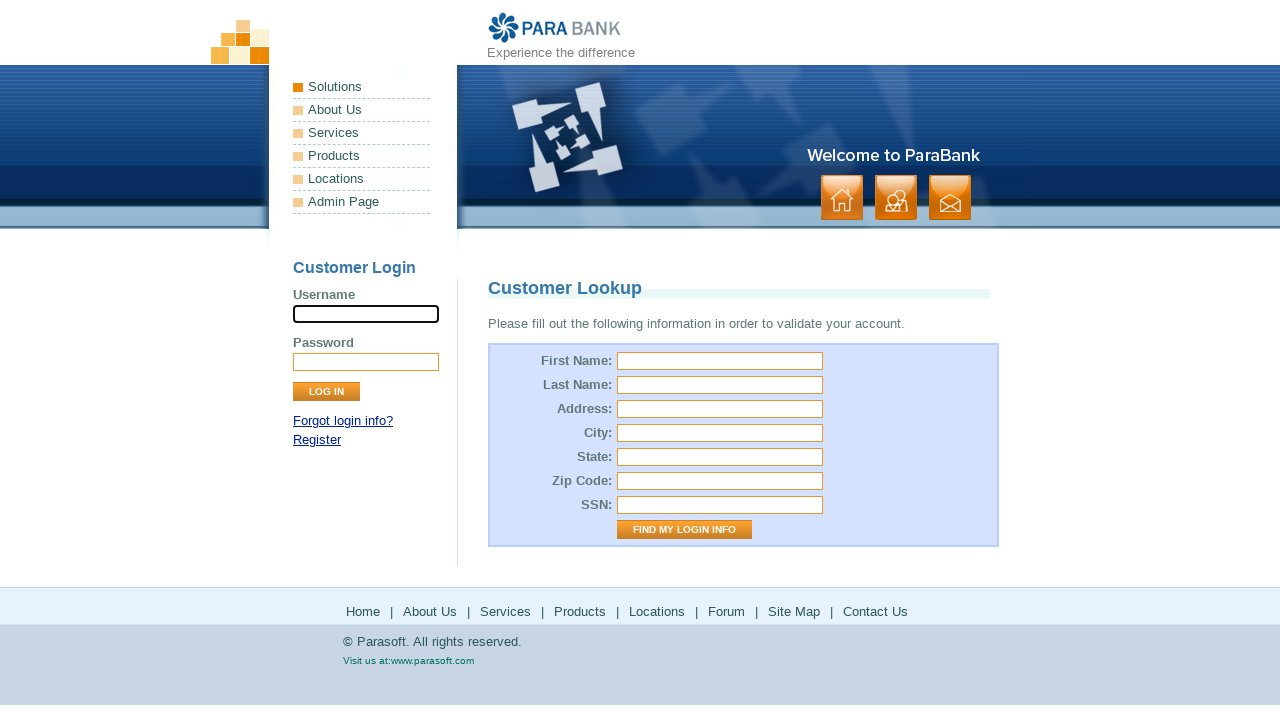

Filled first name field with 'Ra' using ID selector on input#firstName
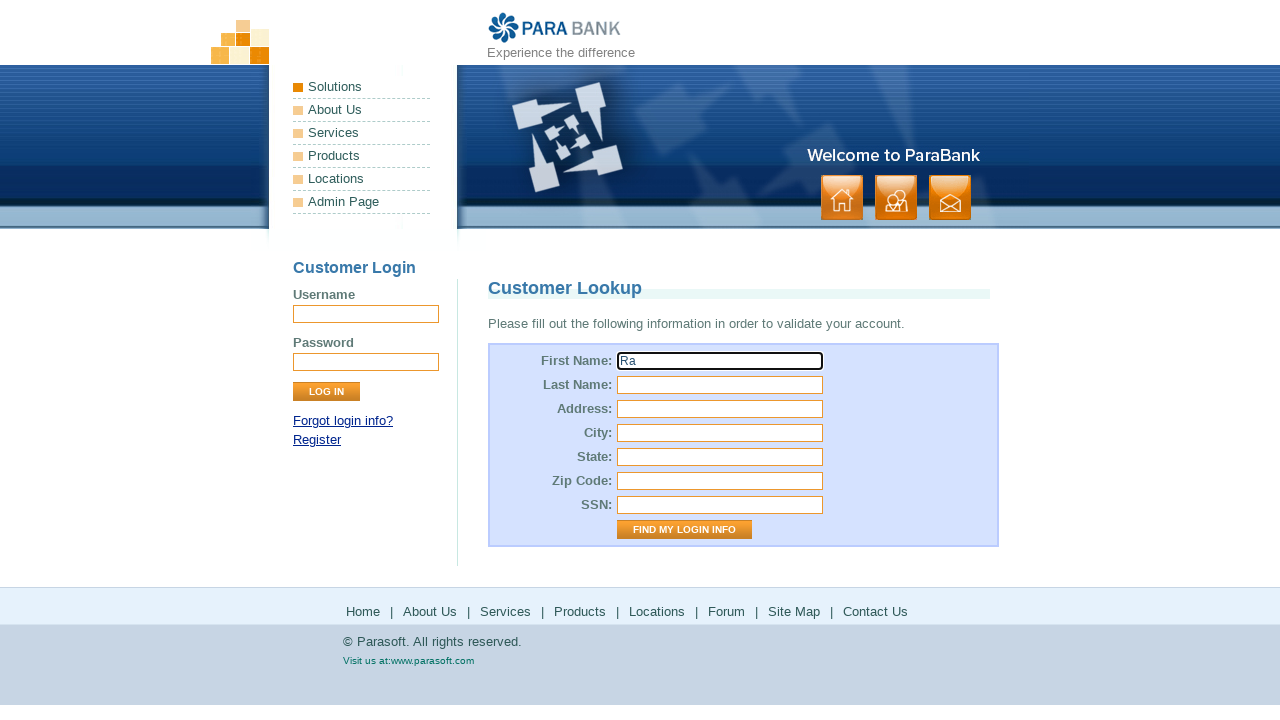

Filled last name field with 'za' using attribute selector on input[name=lastName]
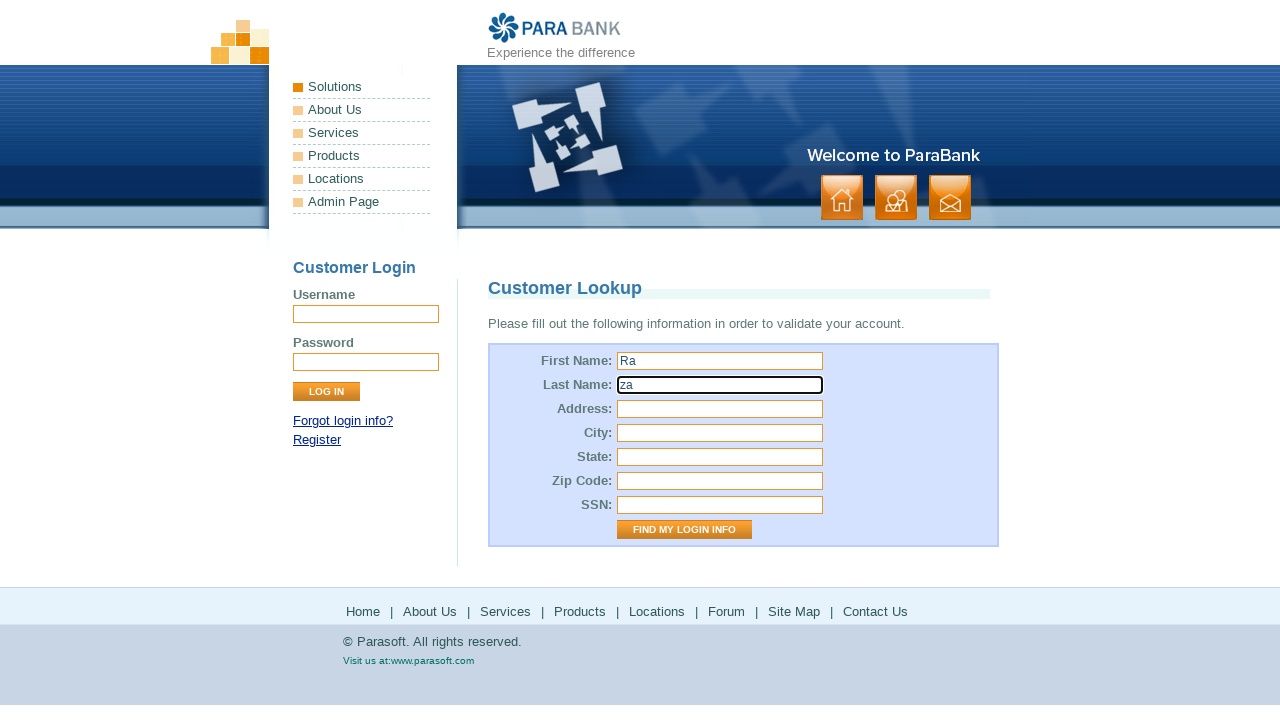

Filled SSN field with 'Razaa' using class and attribute selector on input.input[name=ssn]
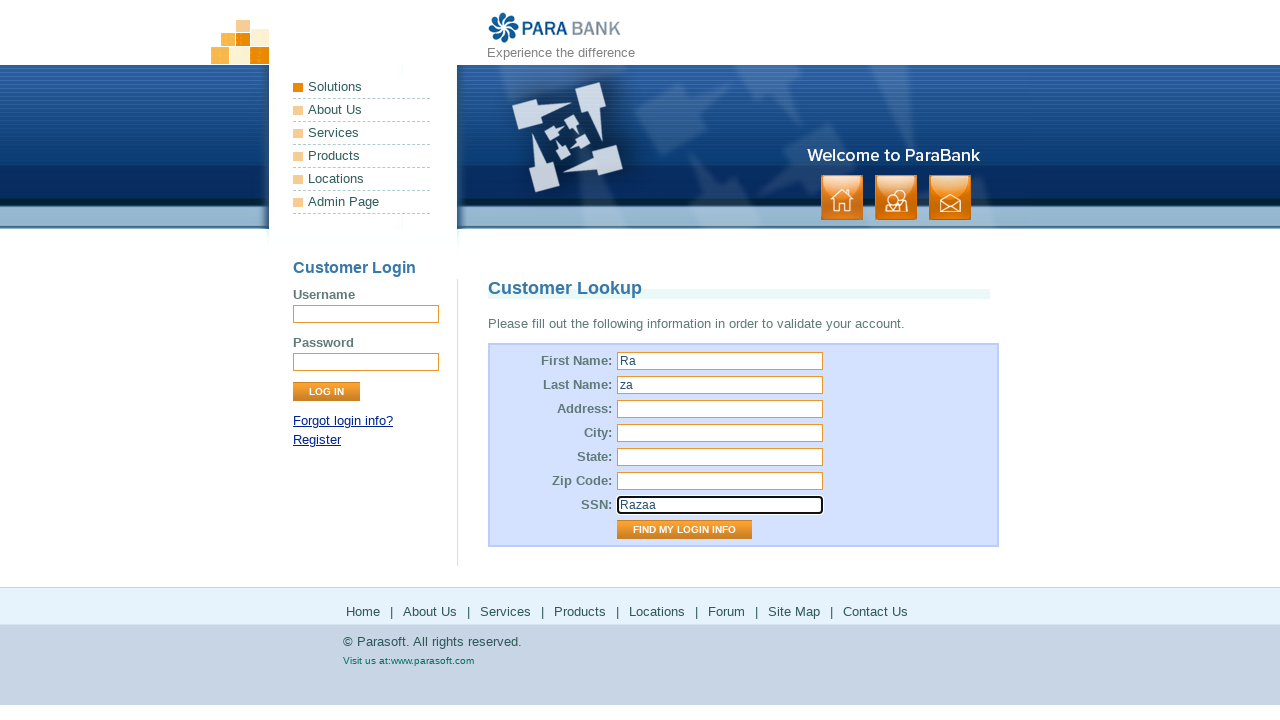

Waited 2 seconds to observe filled form
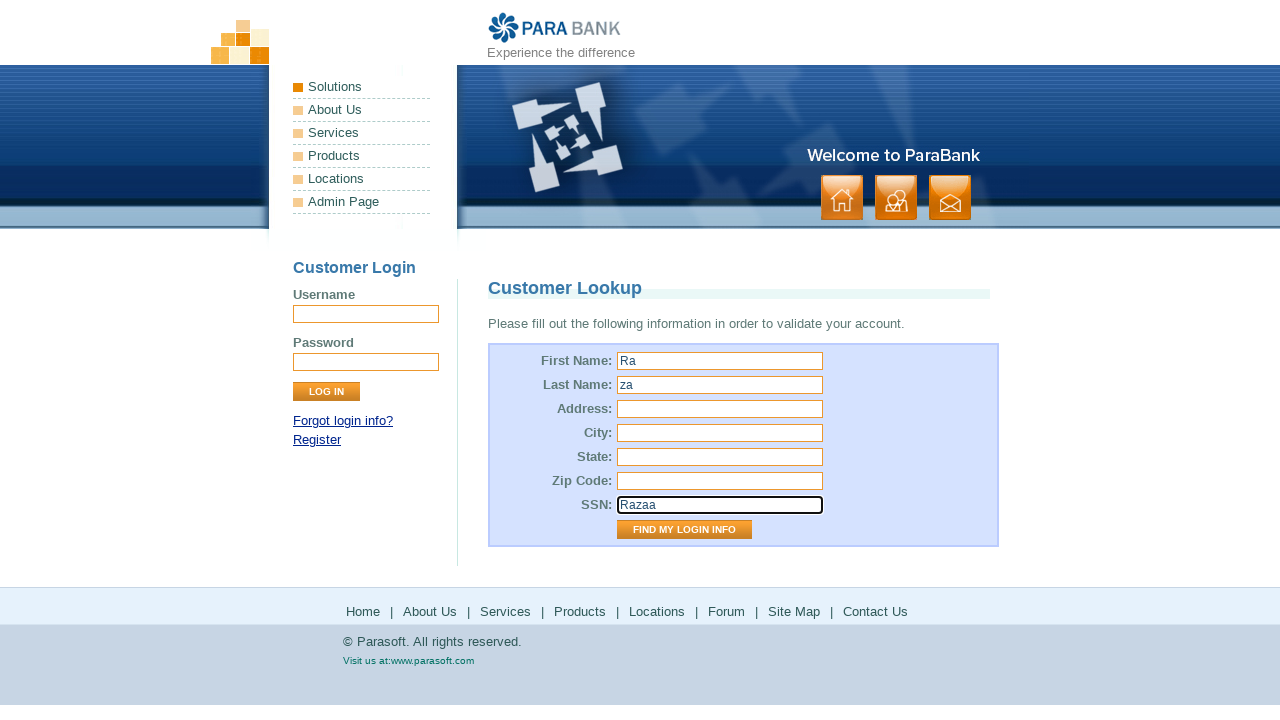

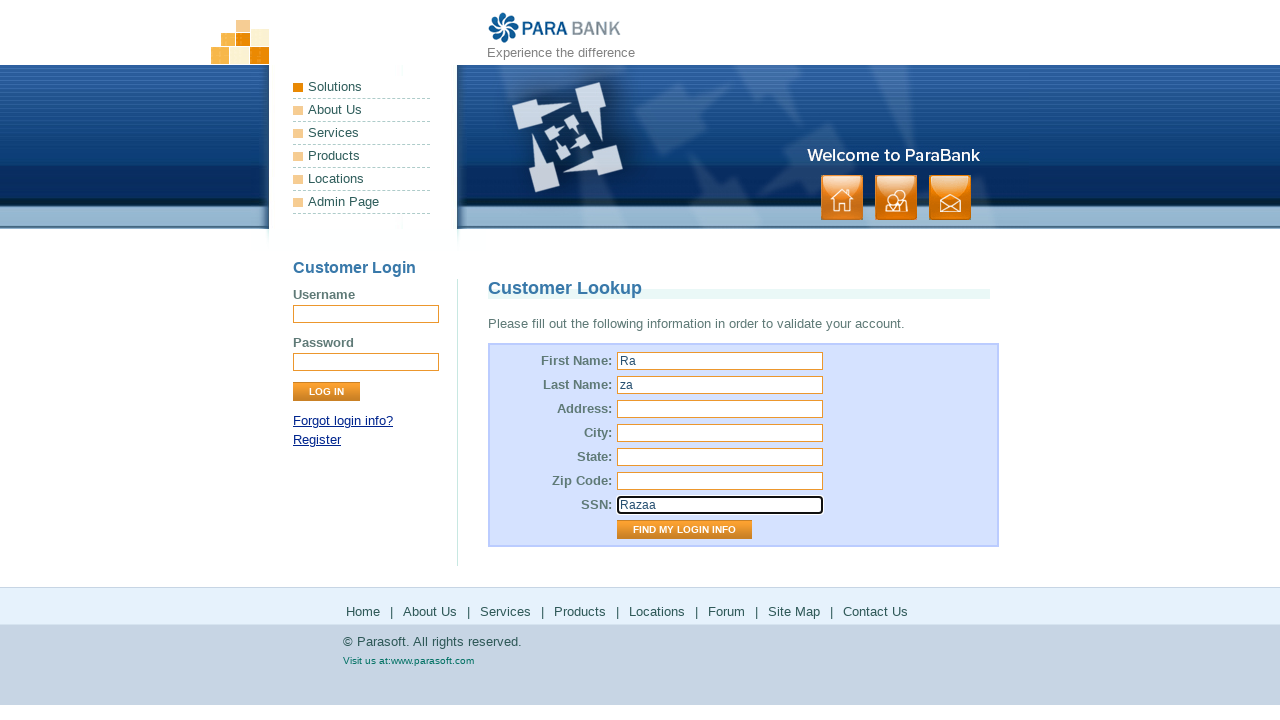